Navigates to TechPro Education website, scrolls to the bottom then back to the top using helper methods

Starting URL: https://techproeducation.com

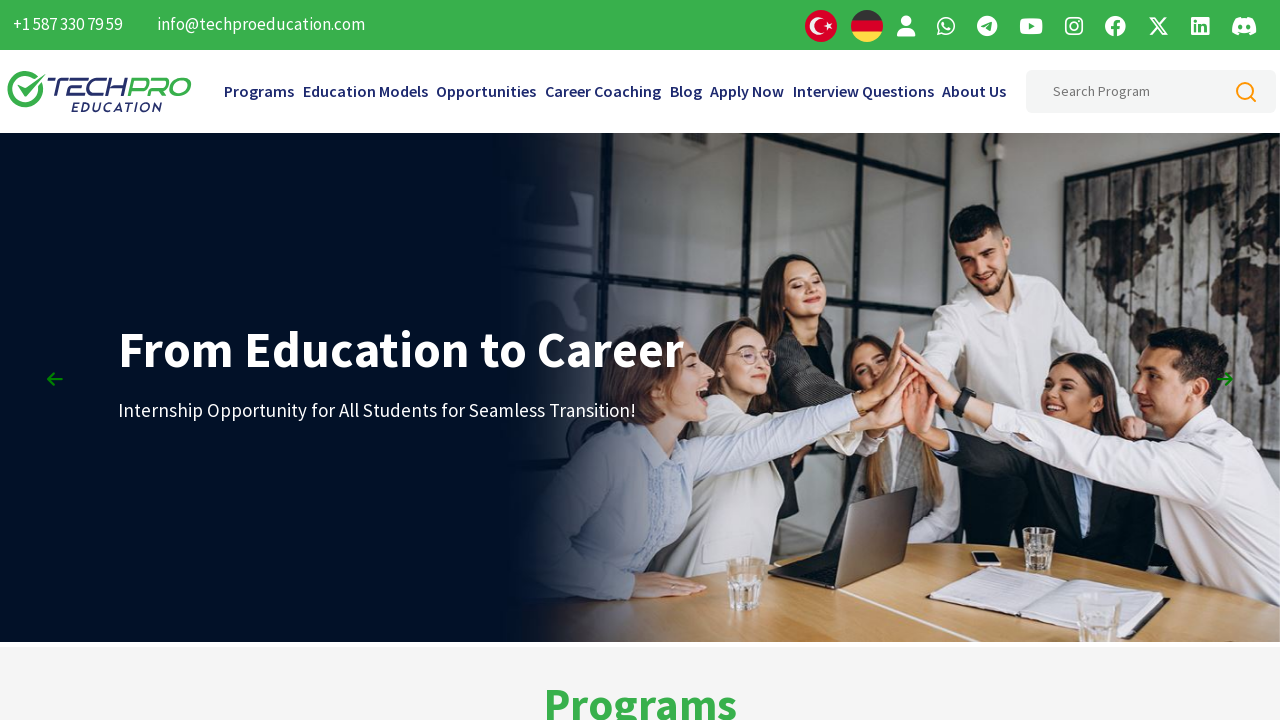

Scrolled to the bottom of the TechPro Education website
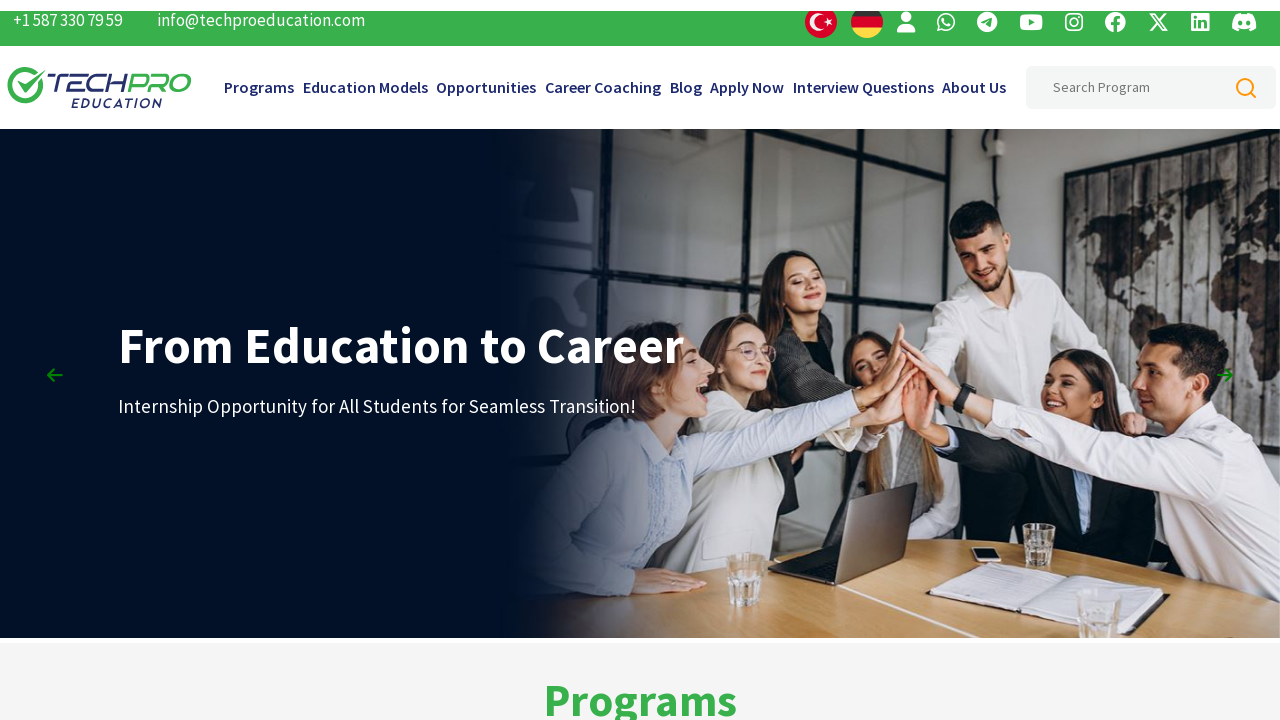

Waited 2 seconds at bottom of page
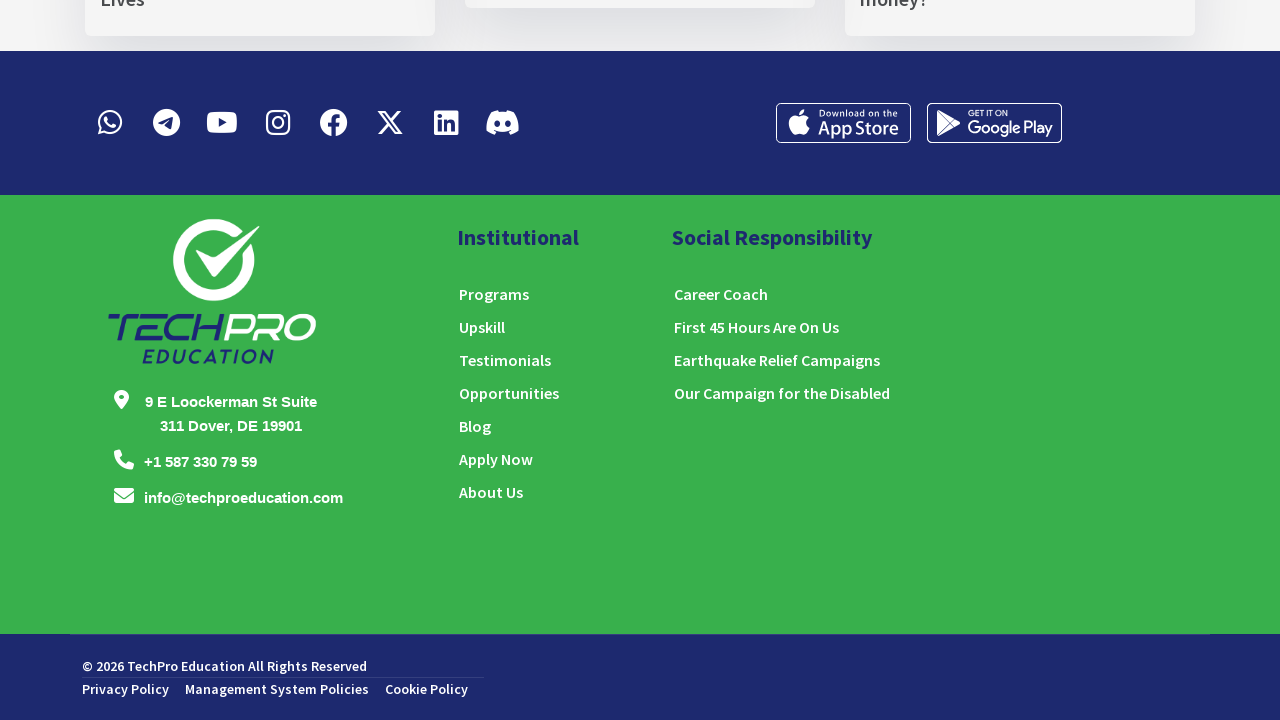

Scrolled back to the top of the TechPro Education website
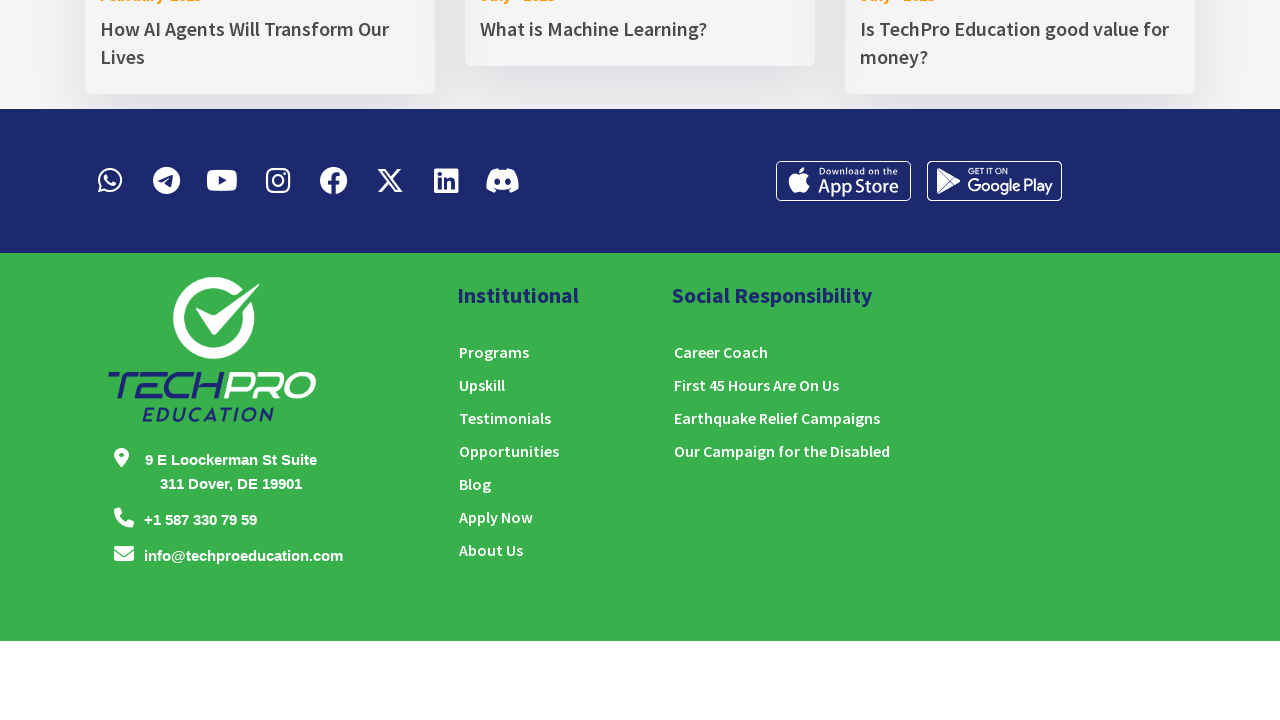

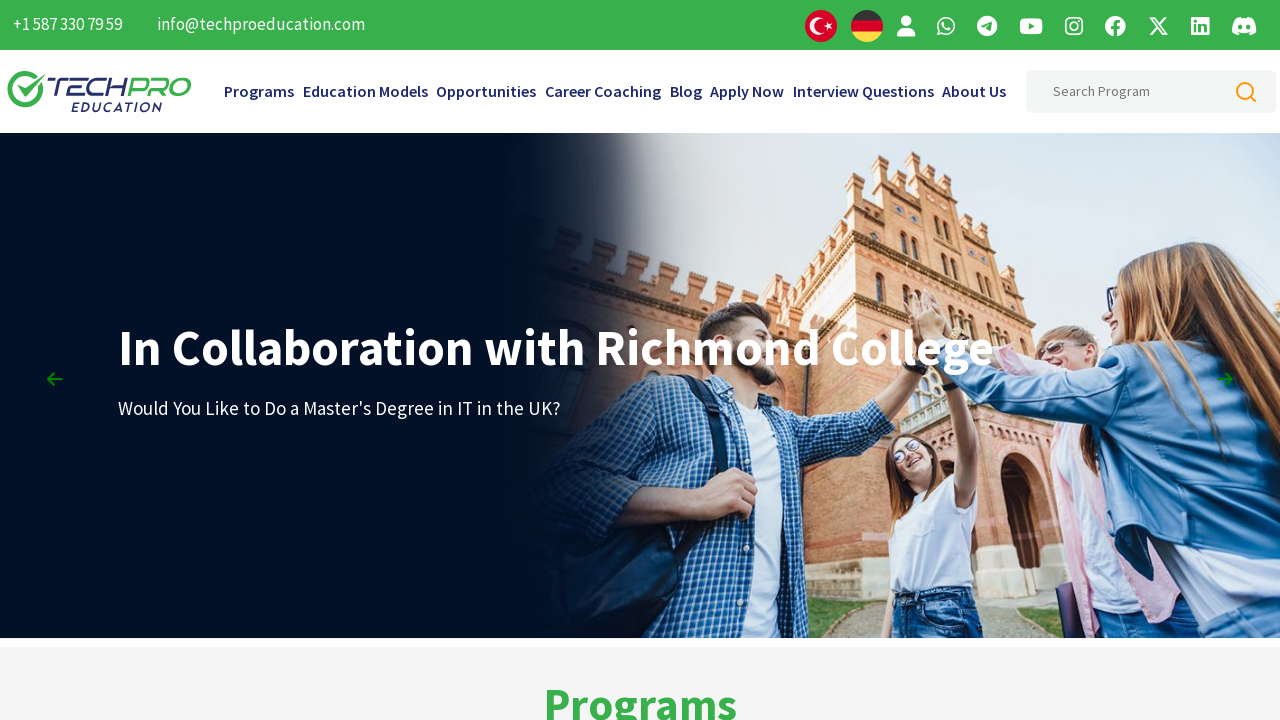